Tests a text box form by filling in full name, email, current address, and permanent address fields, then verifies the entered values are correctly displayed

Starting URL: https://demoqa.com/text-box

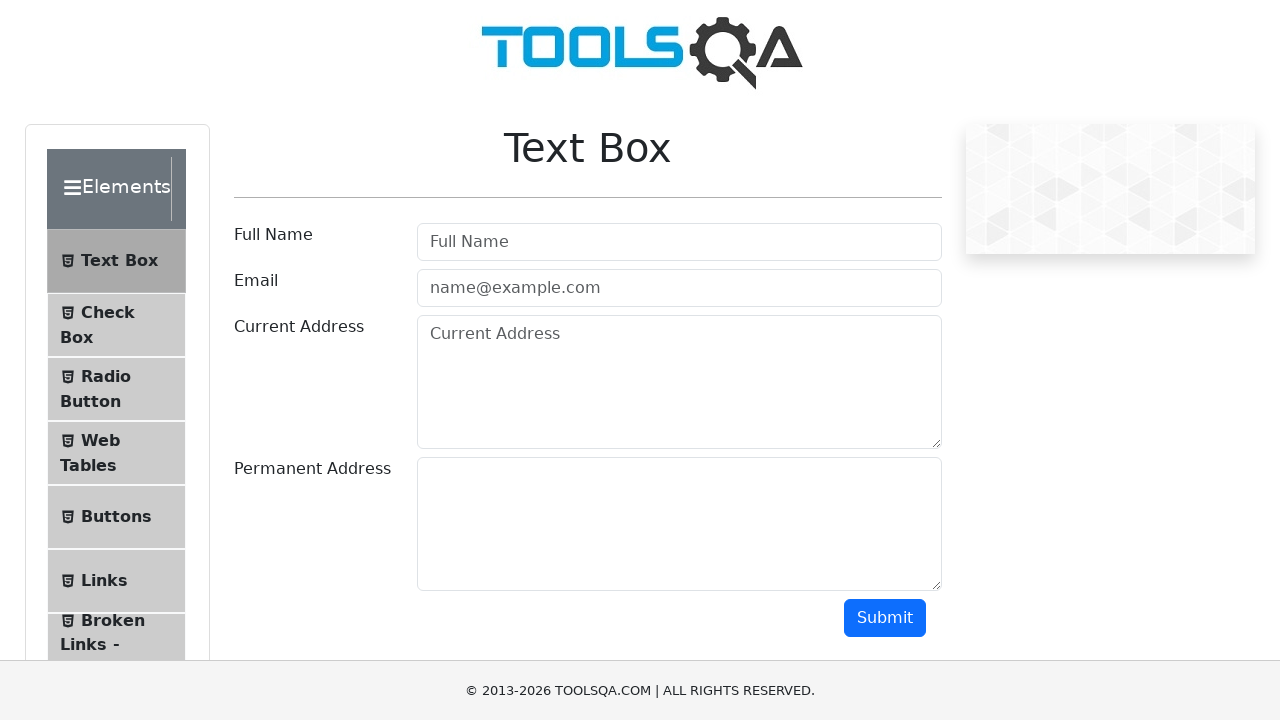

Filled in full name field with 'Vasya Pupkin' on #userName
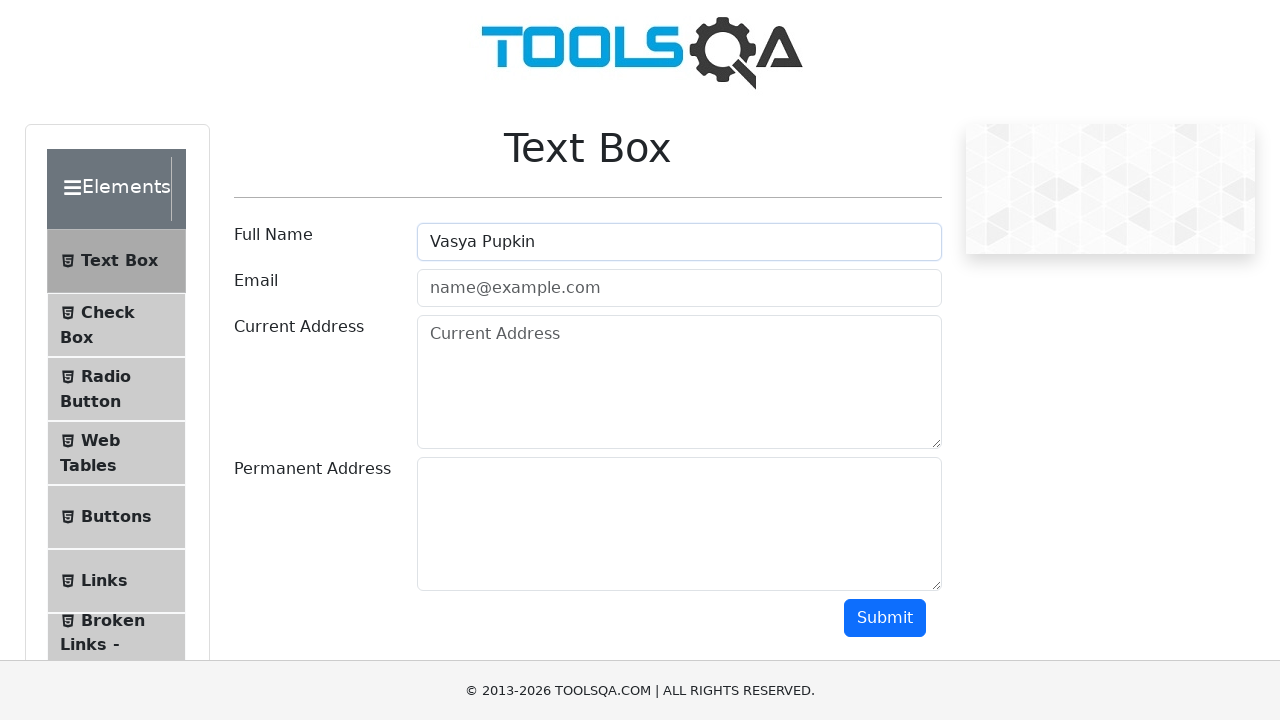

Filled in email field with 'pupkin@mail.com' on #userEmail
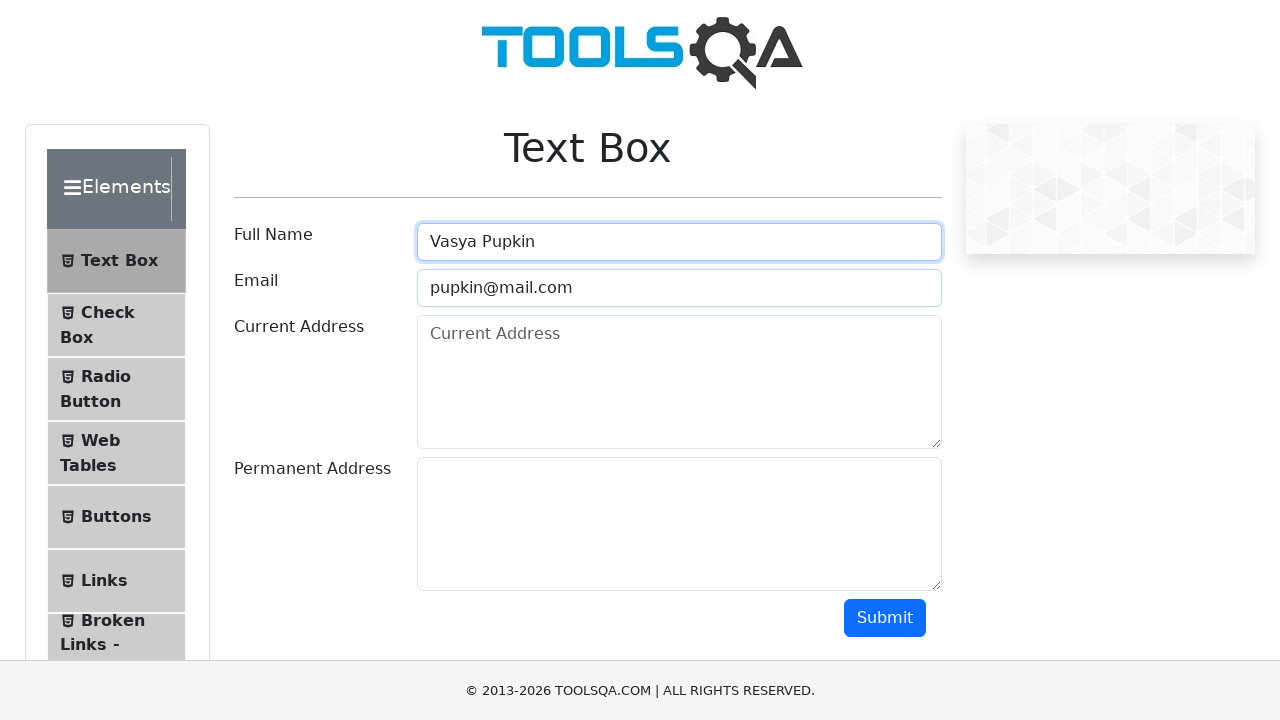

Filled in current address field with 'My current address' on #currentAddress
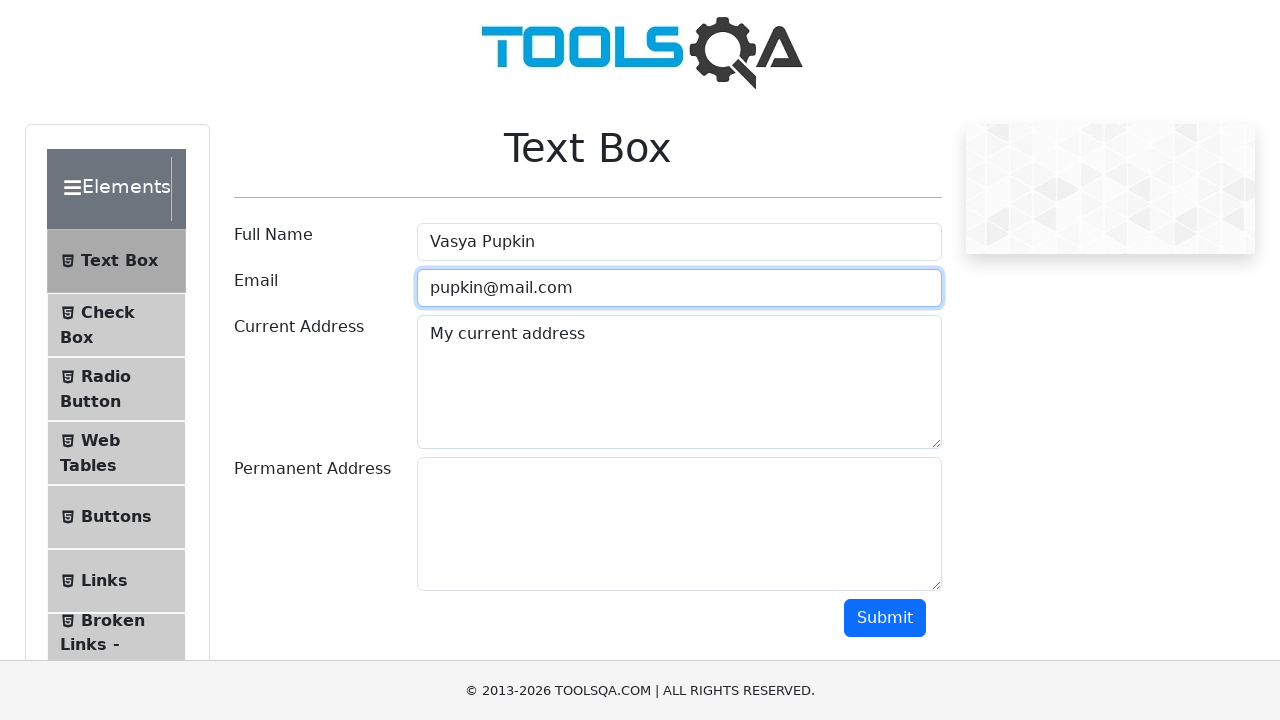

Filled in permanent address field with 'My permanent address' on textarea#permanentAddress
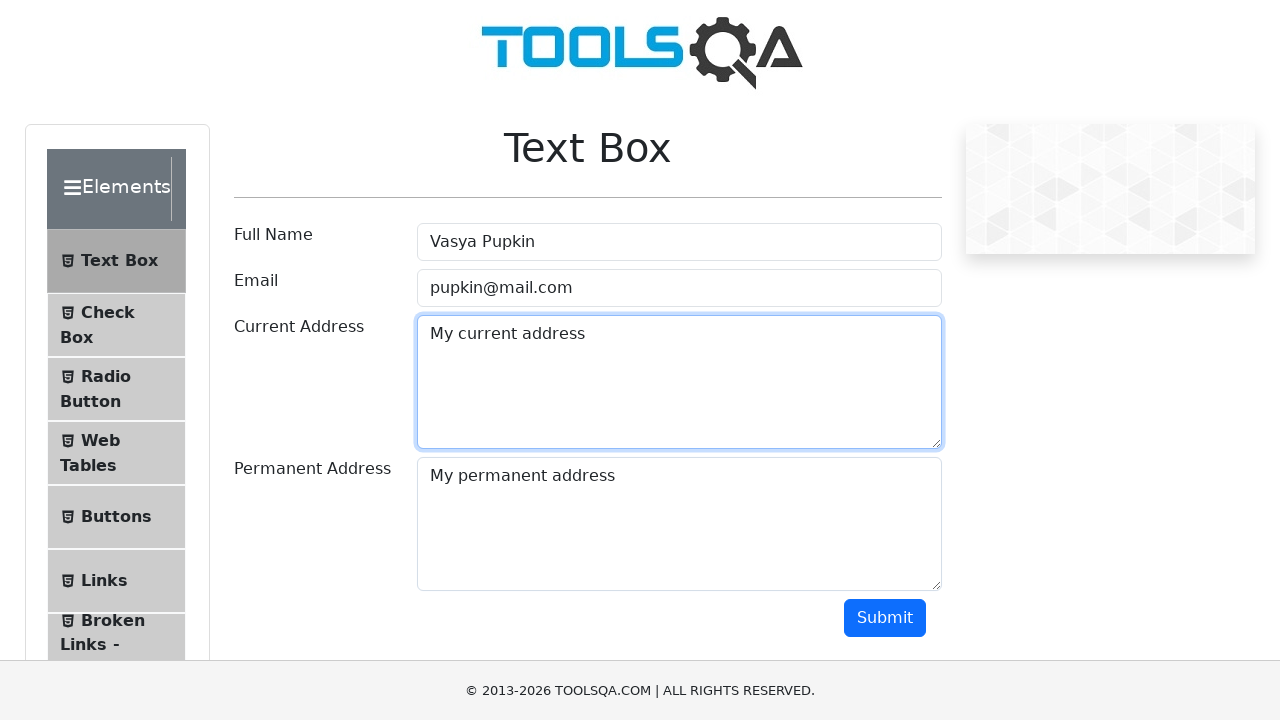

Verified text box form is displayed
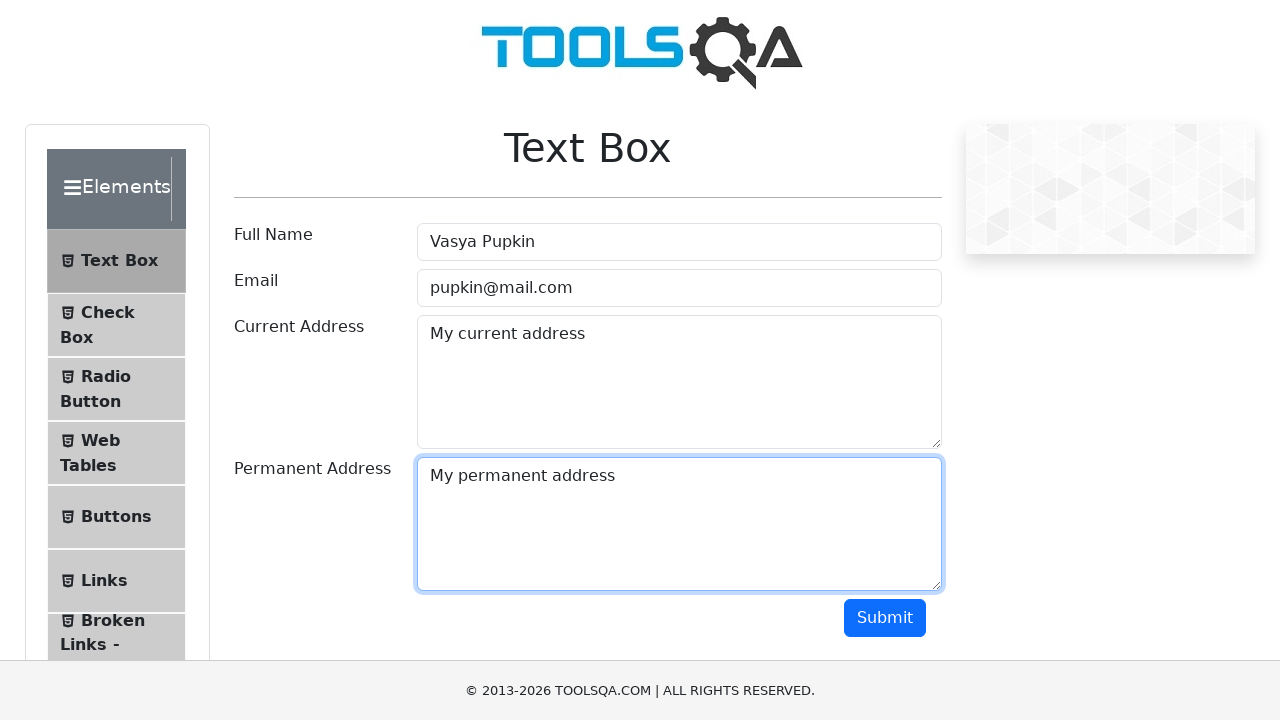

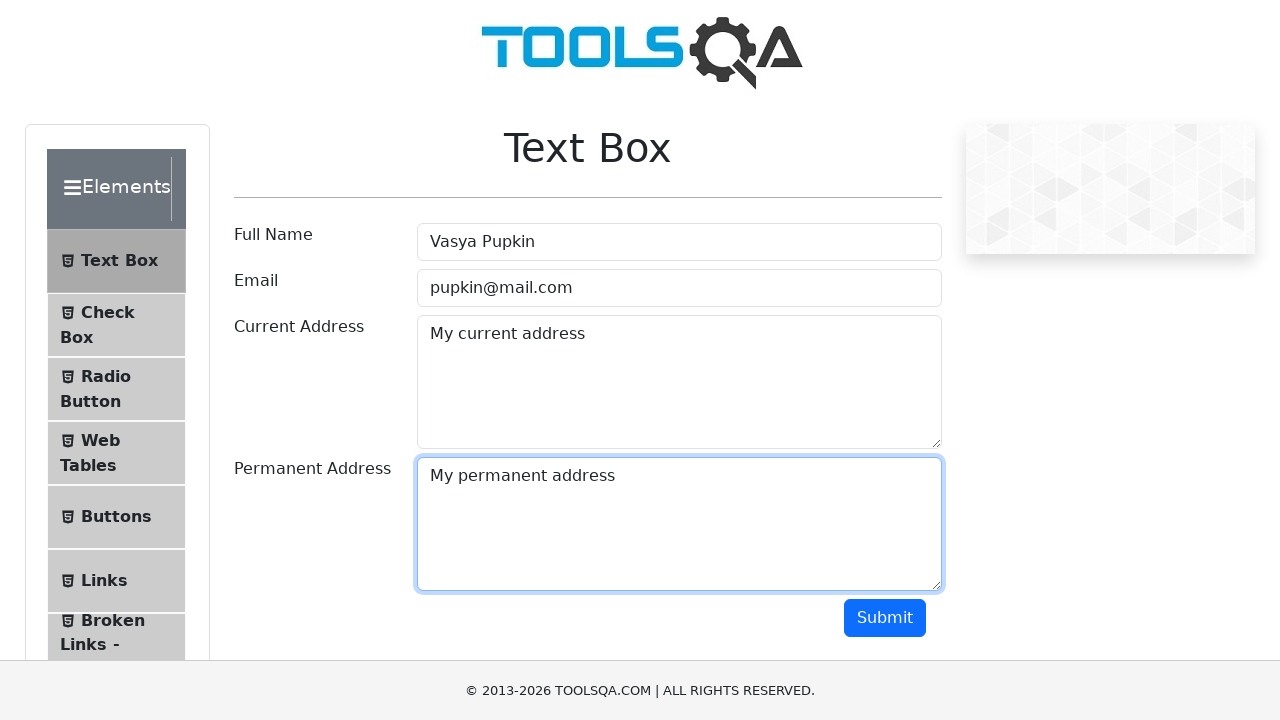